Tests opening multiple links from the footer section of a page in new tabs and switching between them to get their titles

Starting URL: https://www.rahulshettyacademy.com/AutomationPractice/

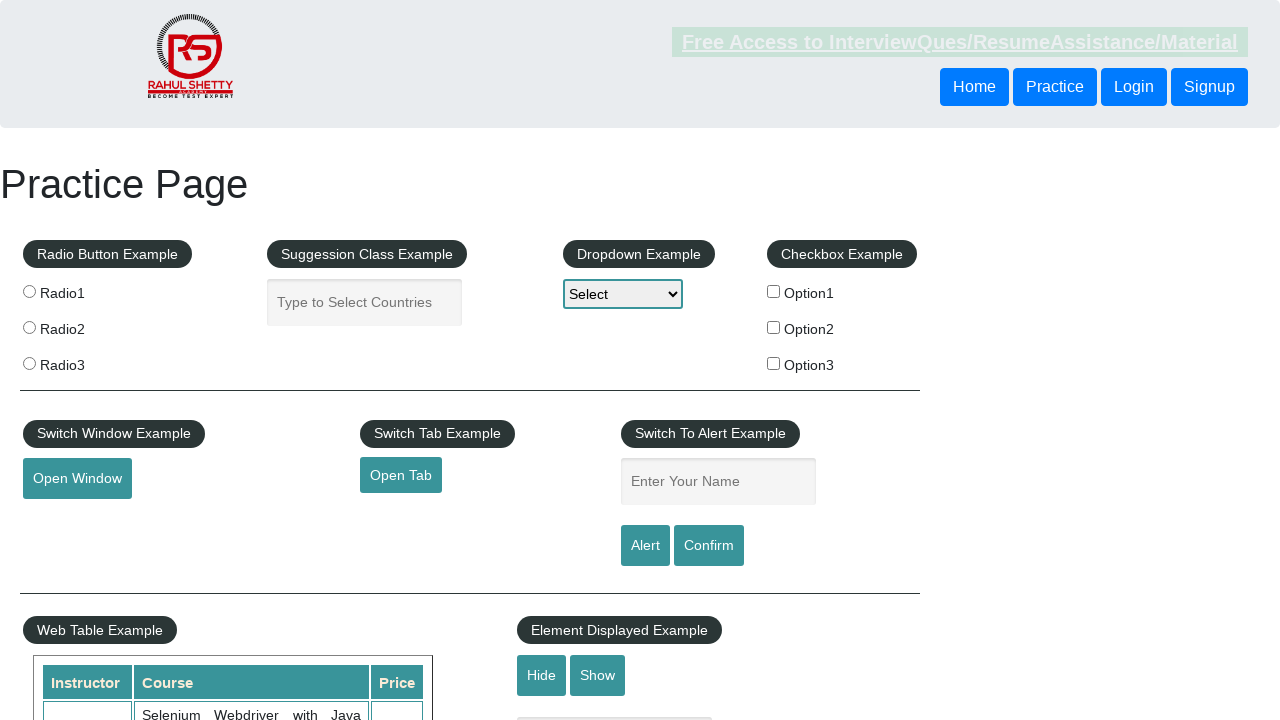

Retrieved all links on page - total count: 27
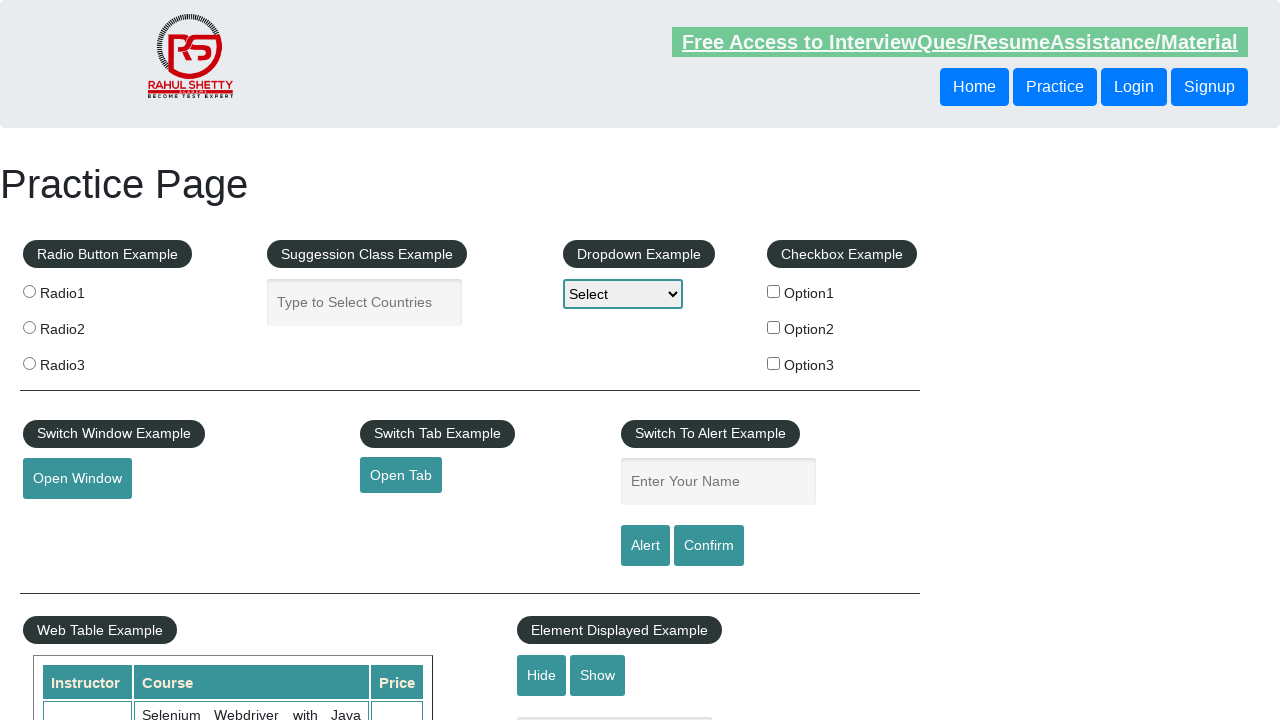

Located footer section with ID 'gf-BIG'
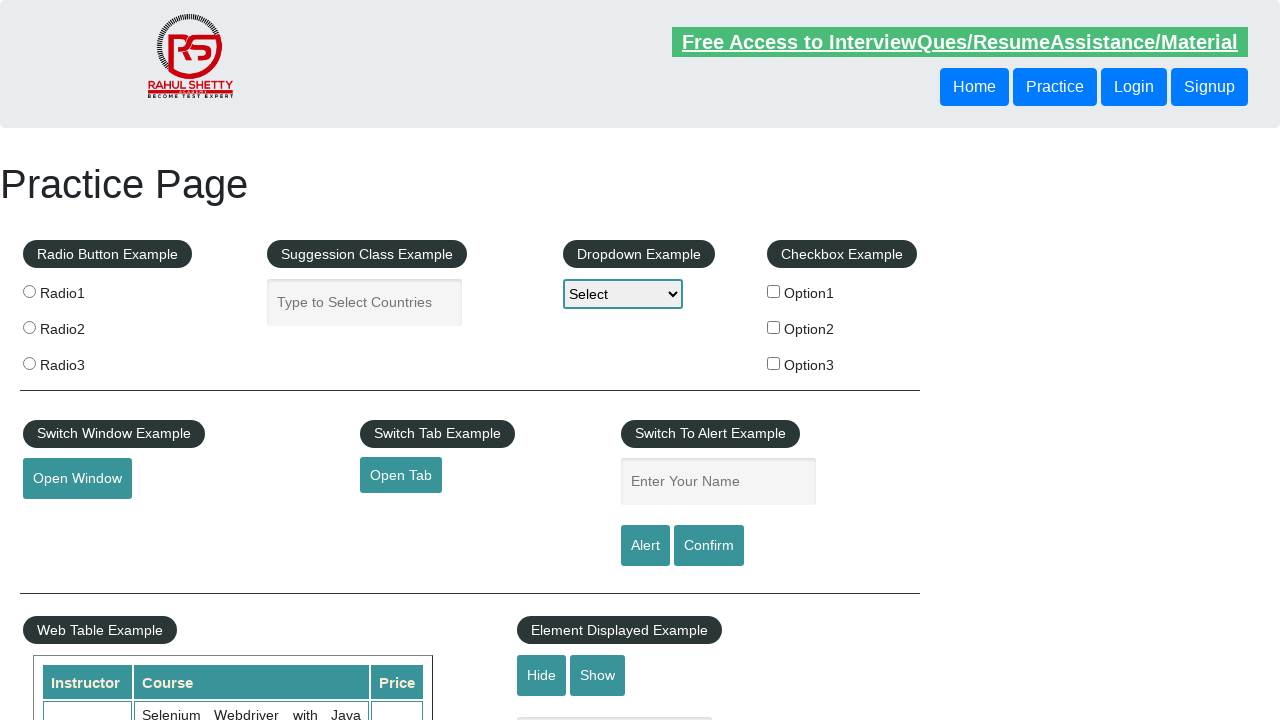

Retrieved all links in footer section - total count: 20
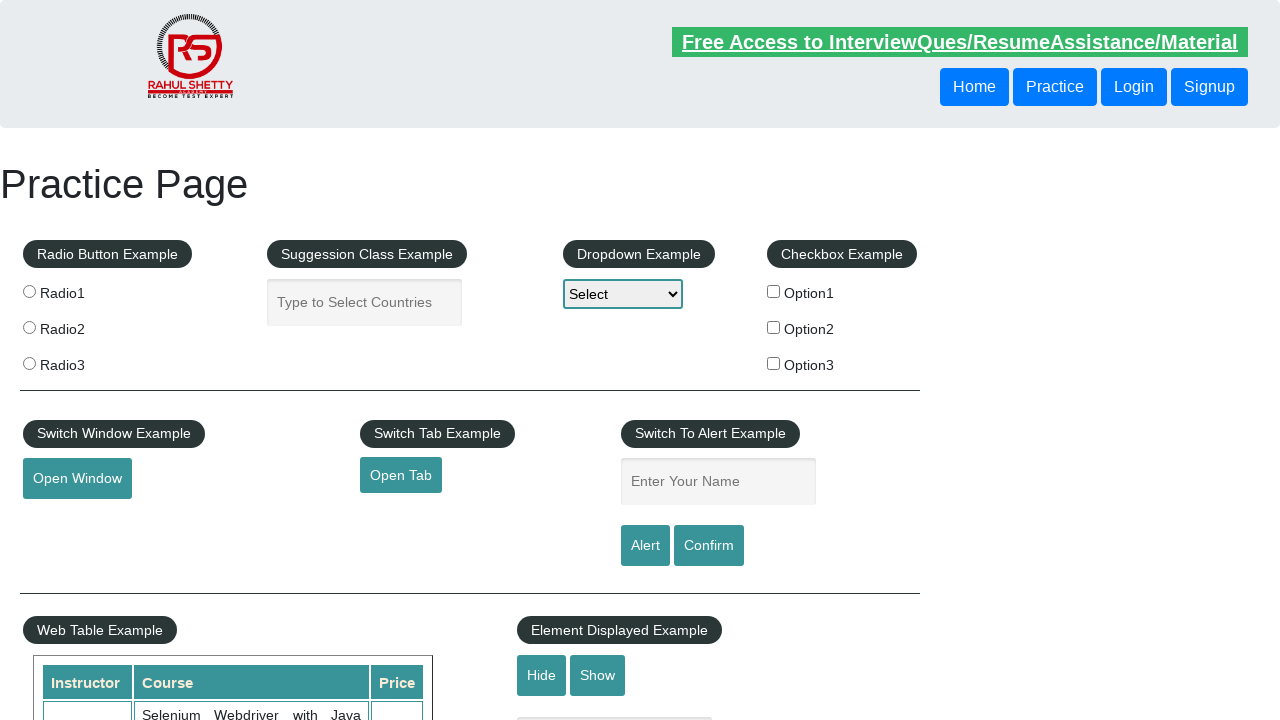

Located first column in footer section
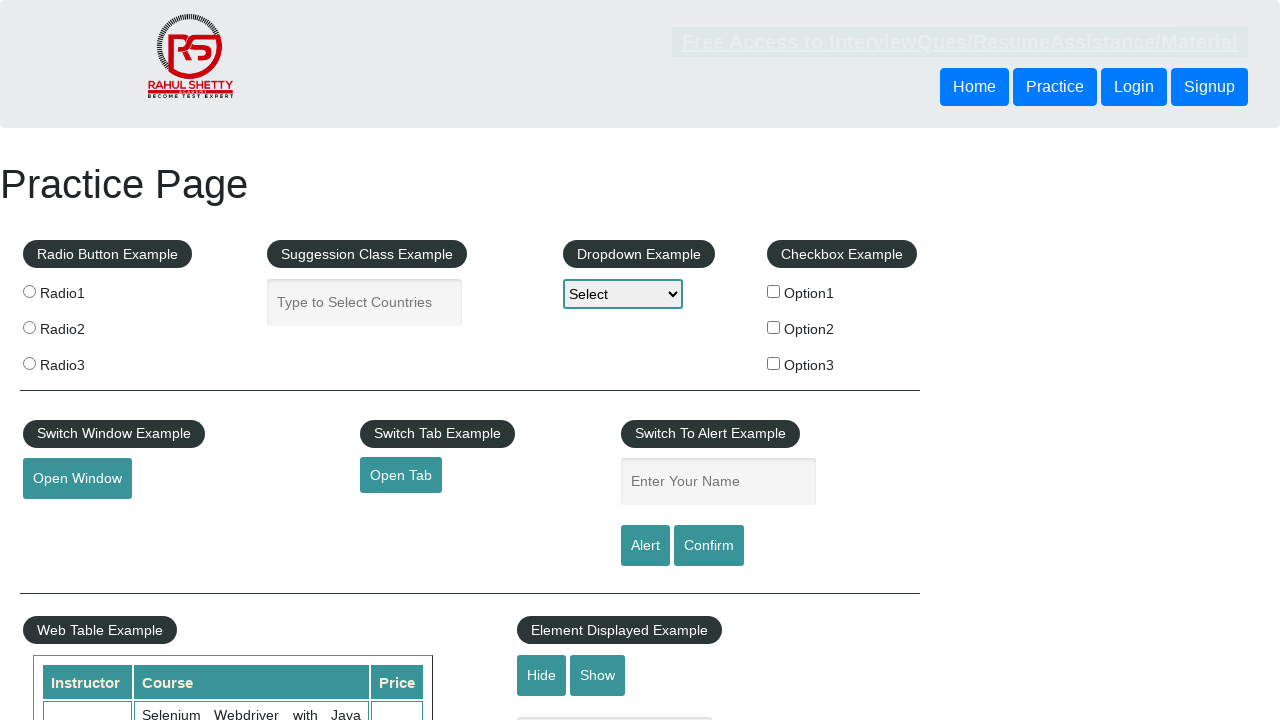

Retrieved all links in first footer column - total count: 5
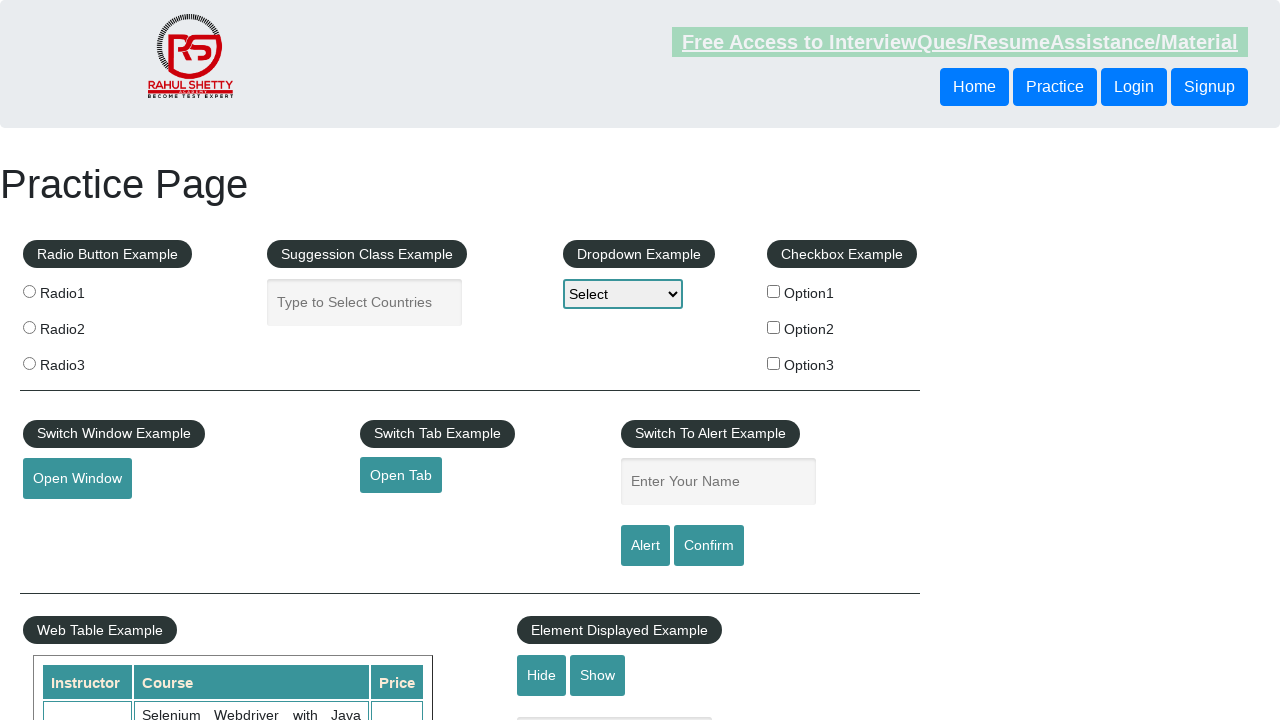

Opened link 1 from first column in new tab using Ctrl+click
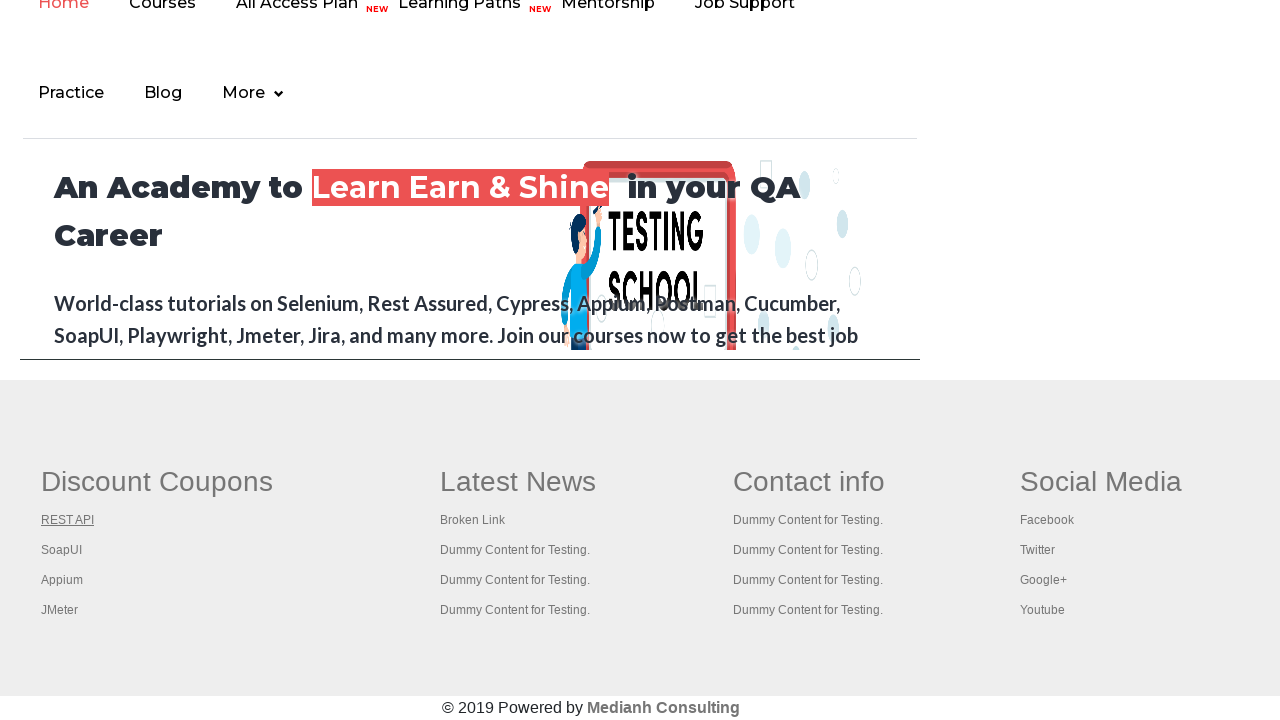

Opened link 2 from first column in new tab using Ctrl+click
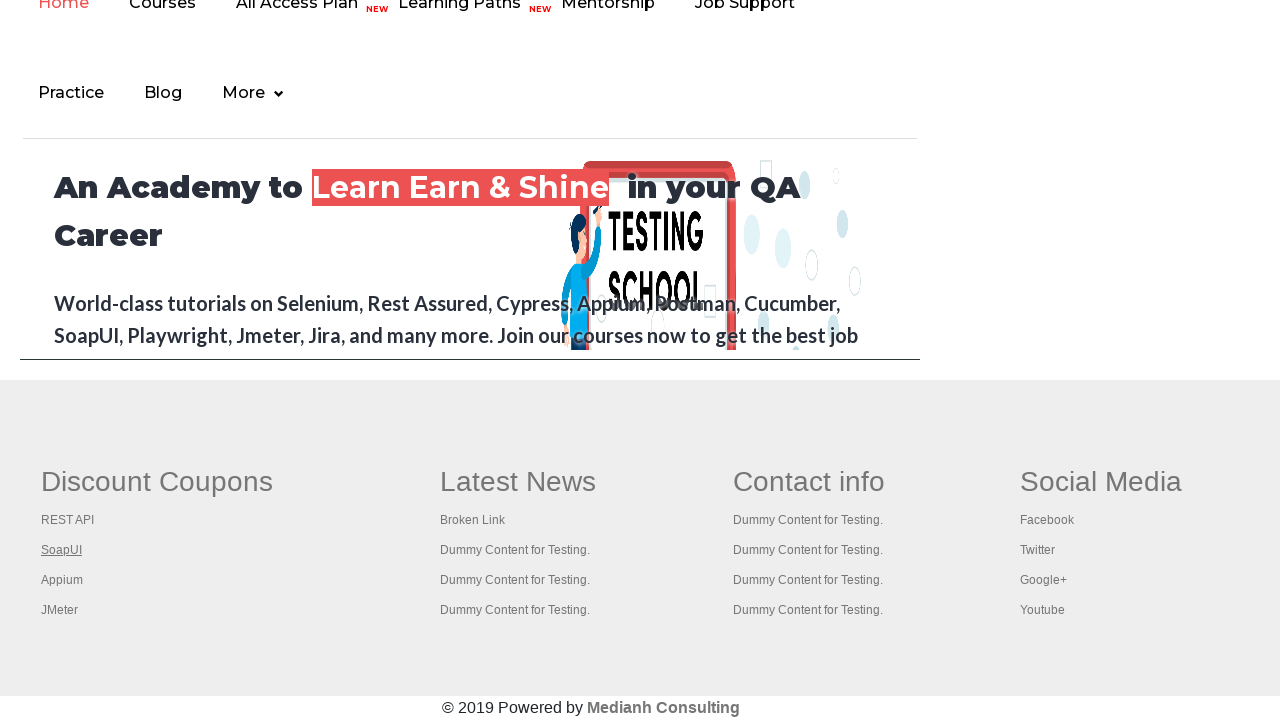

Opened link 3 from first column in new tab using Ctrl+click
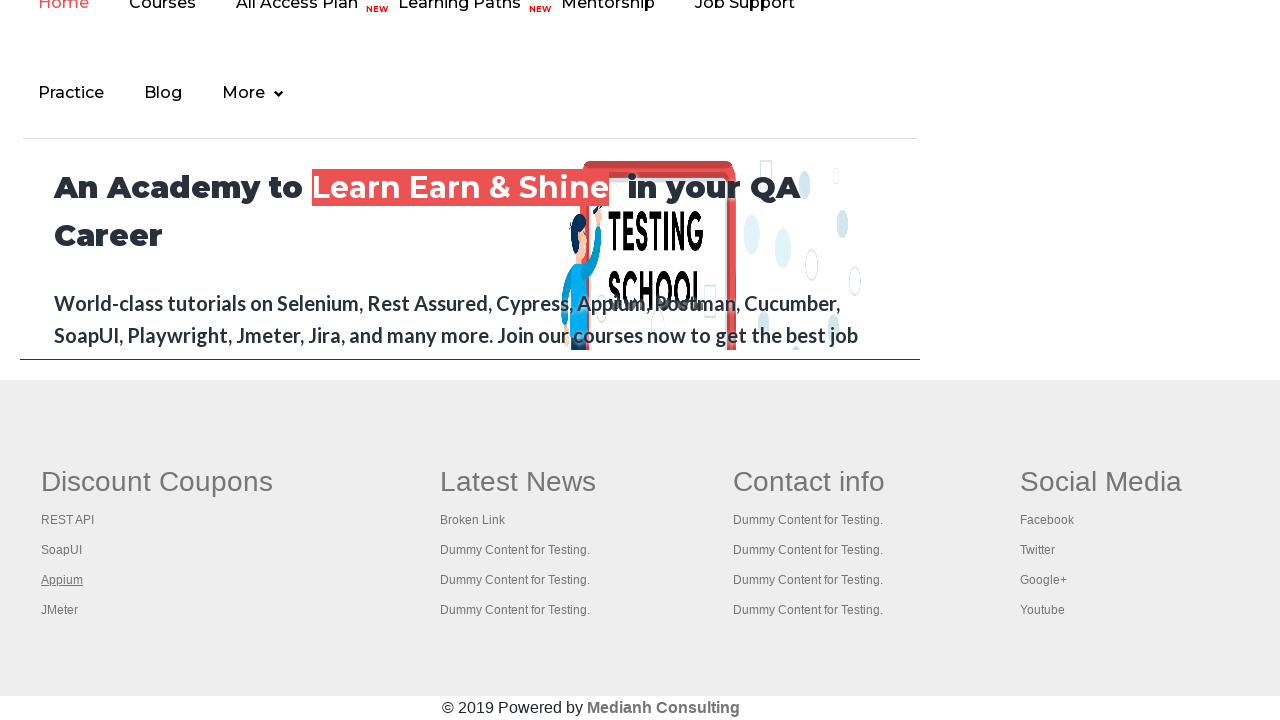

Opened link 4 from first column in new tab using Ctrl+click
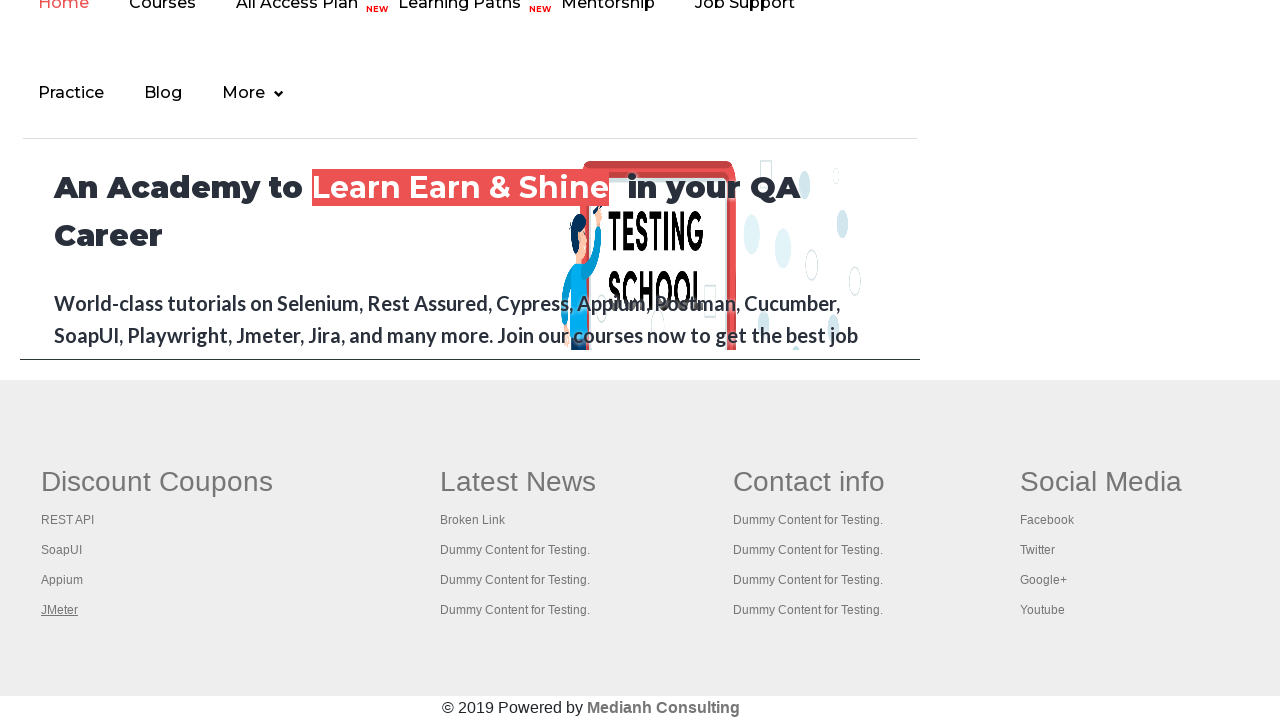

Retrieved all open pages/tabs - total count: 5
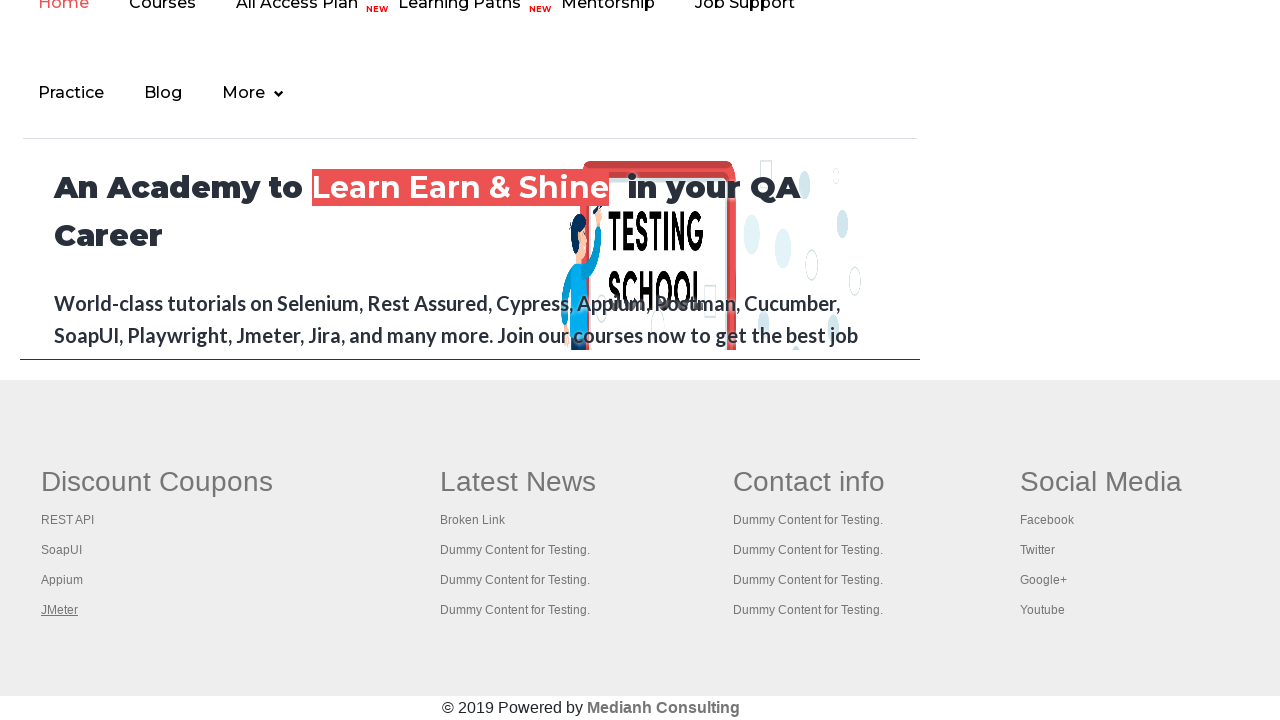

Retrieved page title: 'Practice Page'
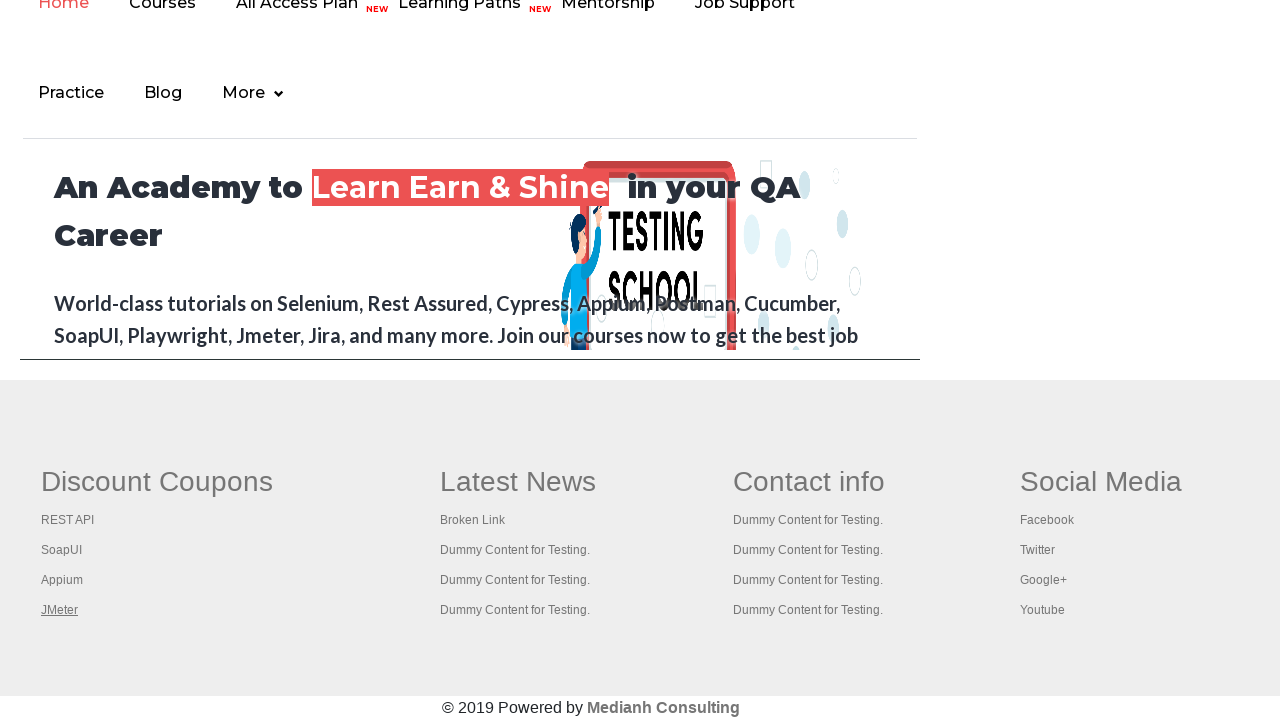

Retrieved page title: 'REST API Tutorial'
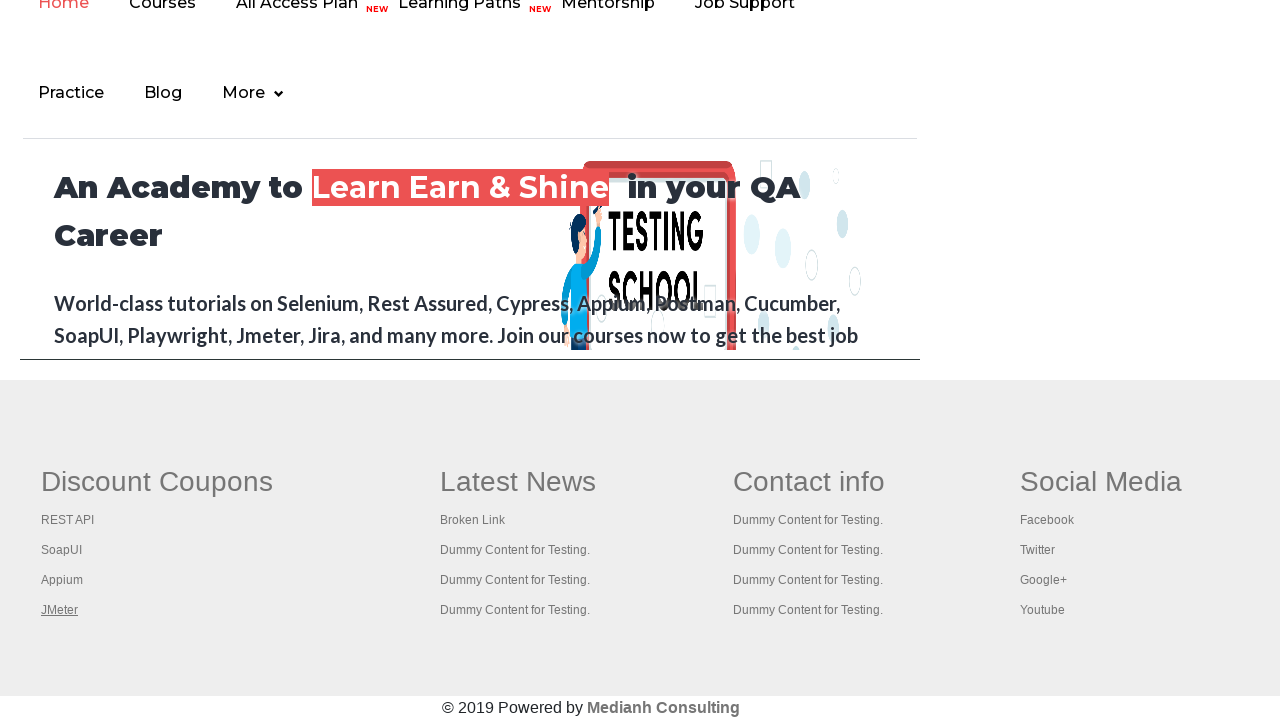

Retrieved page title: 'The World’s Most Popular API Testing Tool | SoapUI'
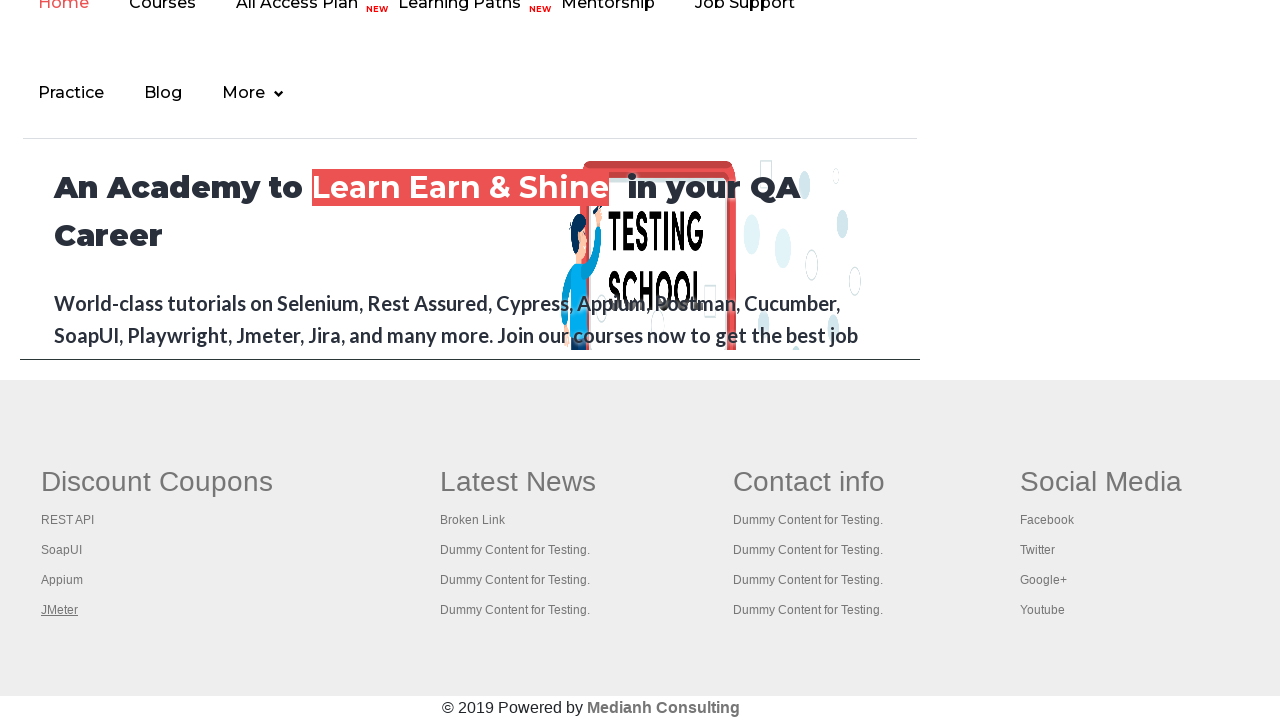

Retrieved page title: 'Appium tutorial for Mobile Apps testing | RahulShetty Academy | Rahul'
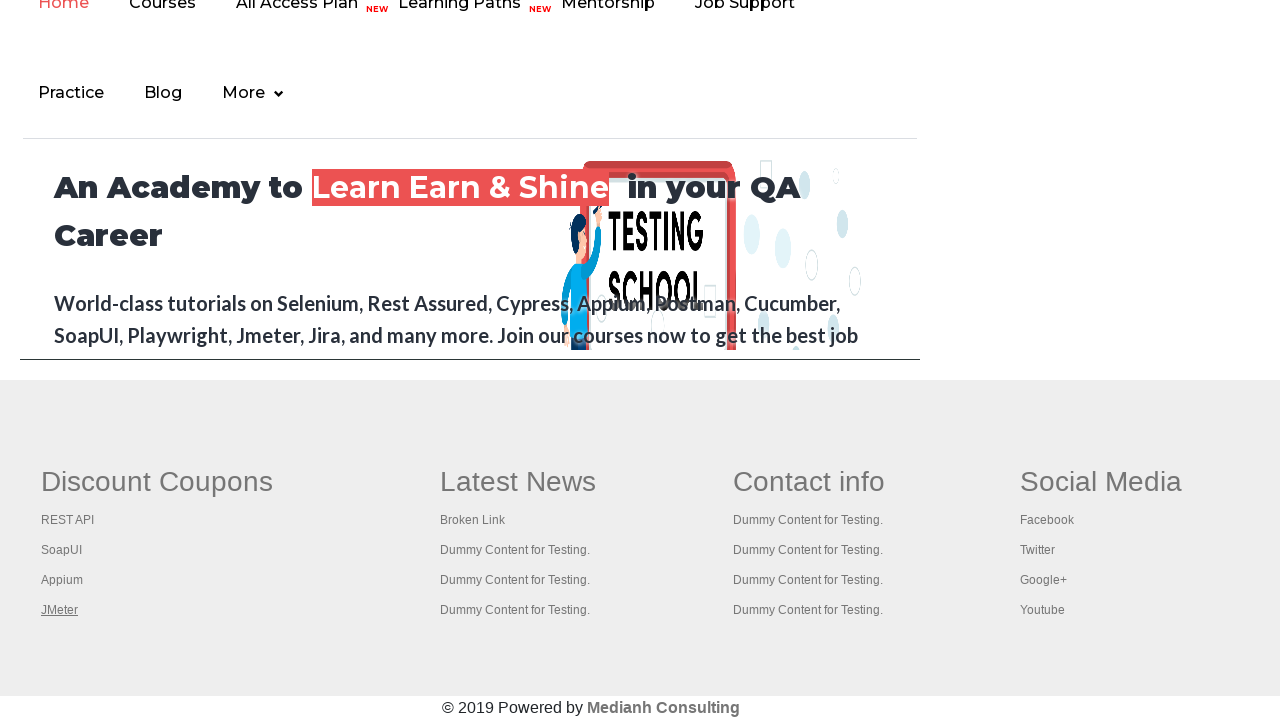

Retrieved page title: 'Apache JMeter - Apache JMeter™'
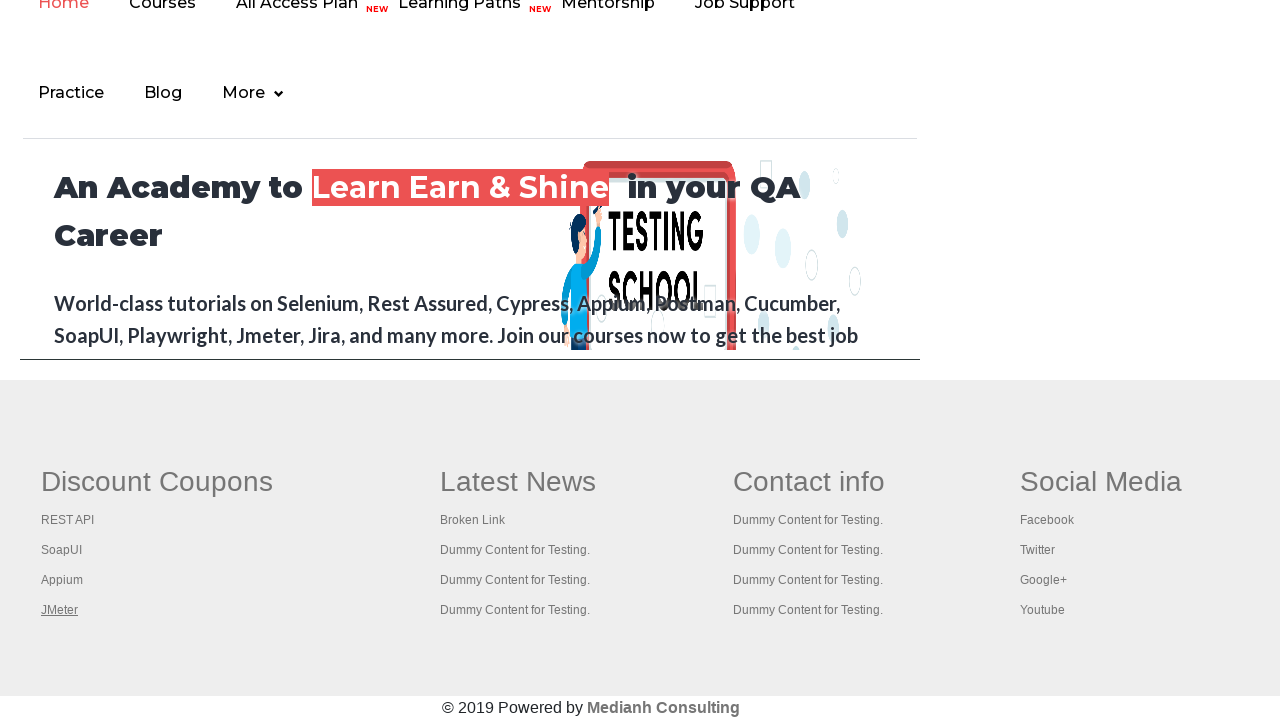

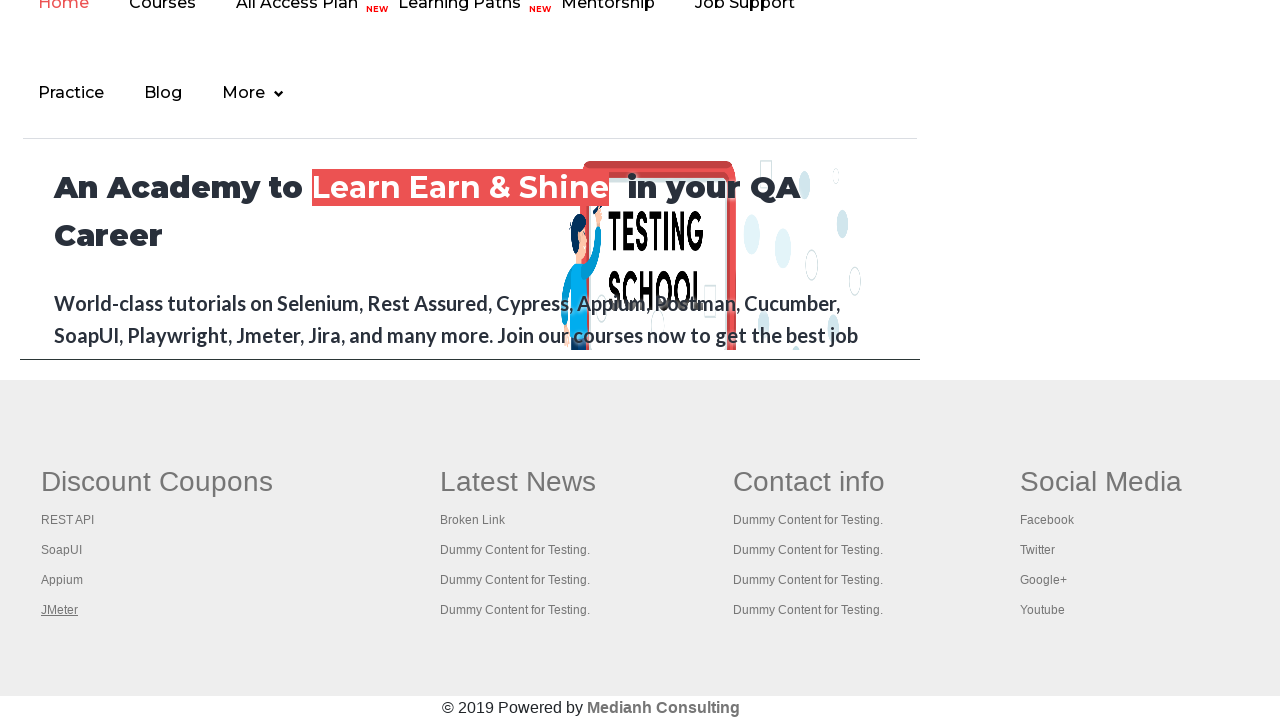